Tests date picker functionality by clearing the existing date and entering a new date 10 days from today

Starting URL: https://demoqa.com/date-picker

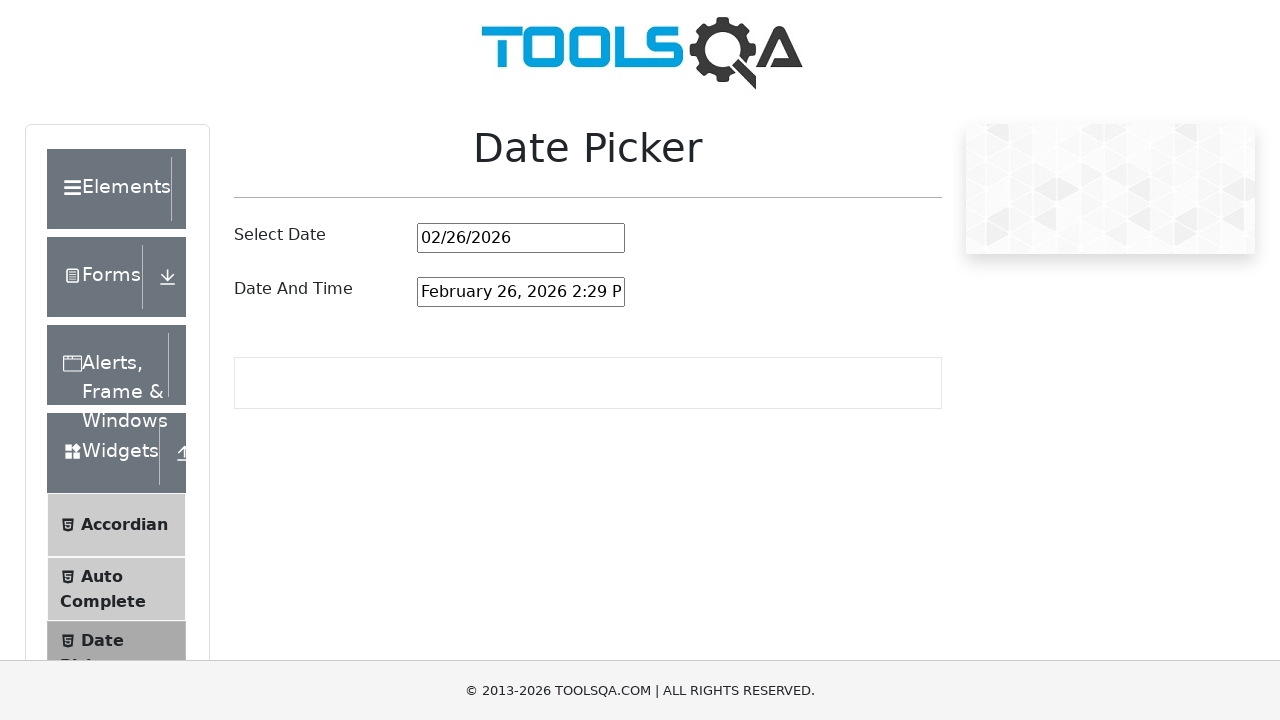

Calculated date 10 days from today: 03/08/2026
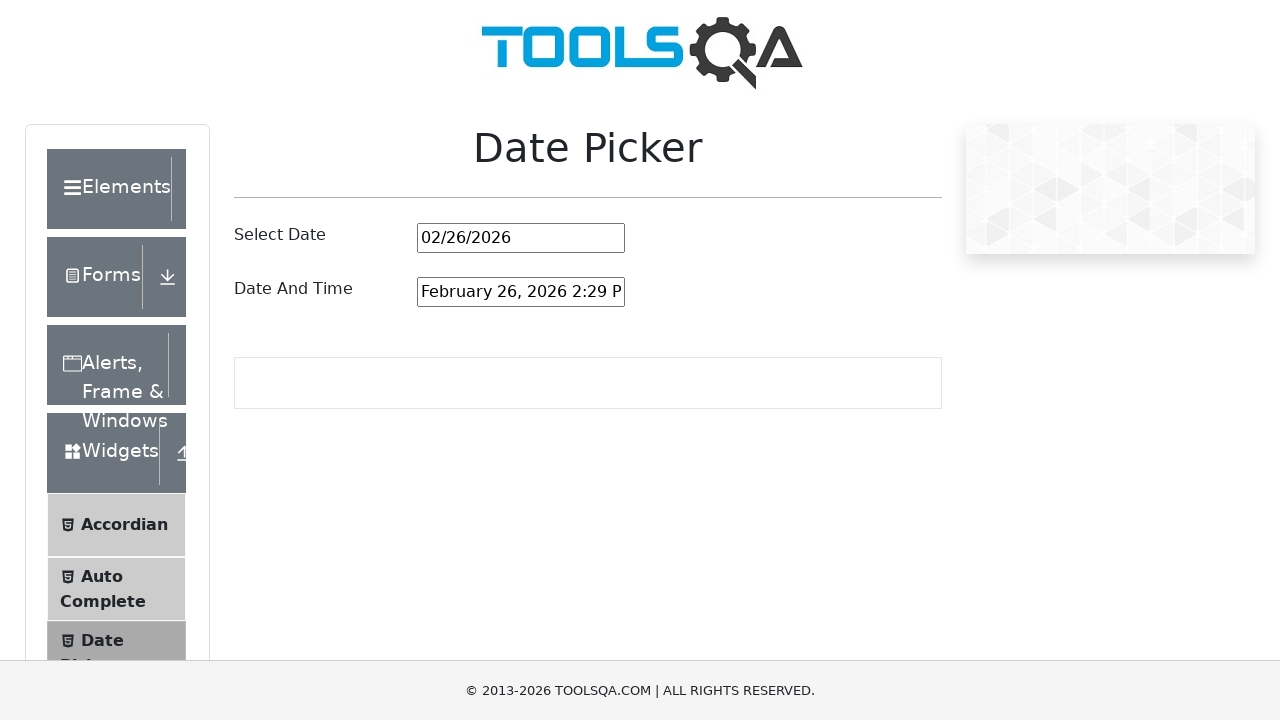

Located the date picker input field
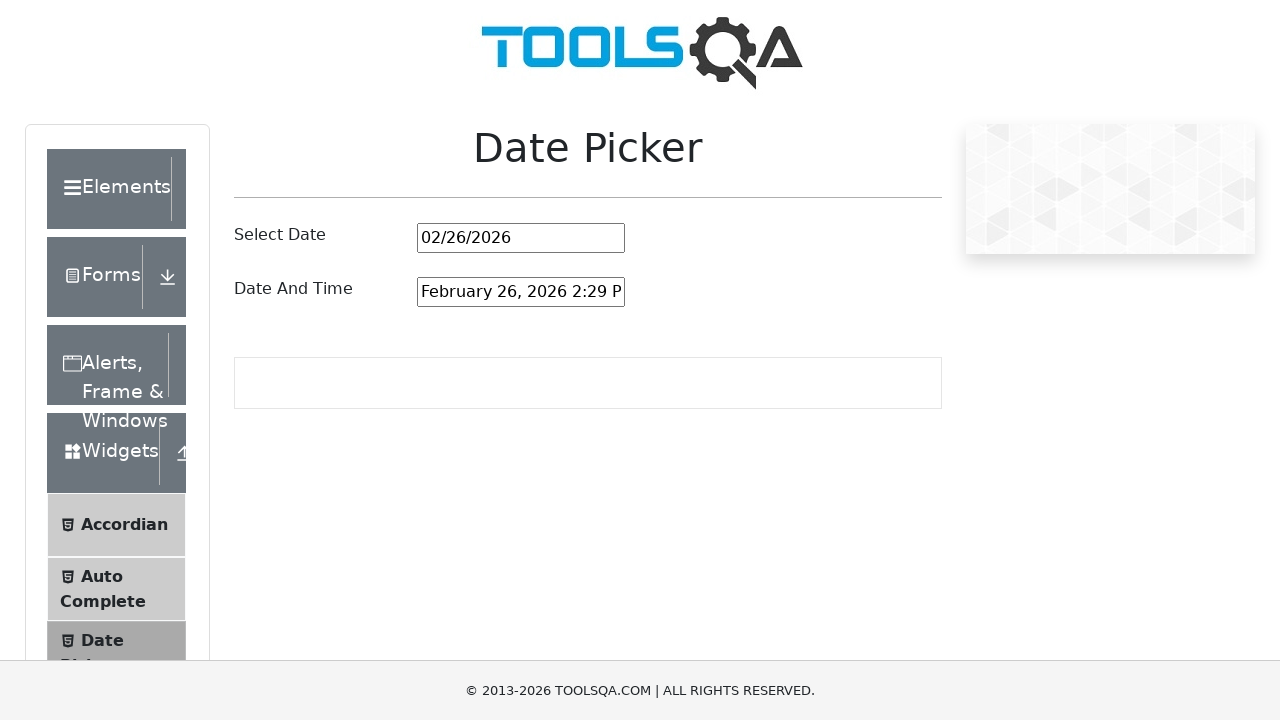

Selected all text in the date input field on #datePickerMonthYearInput
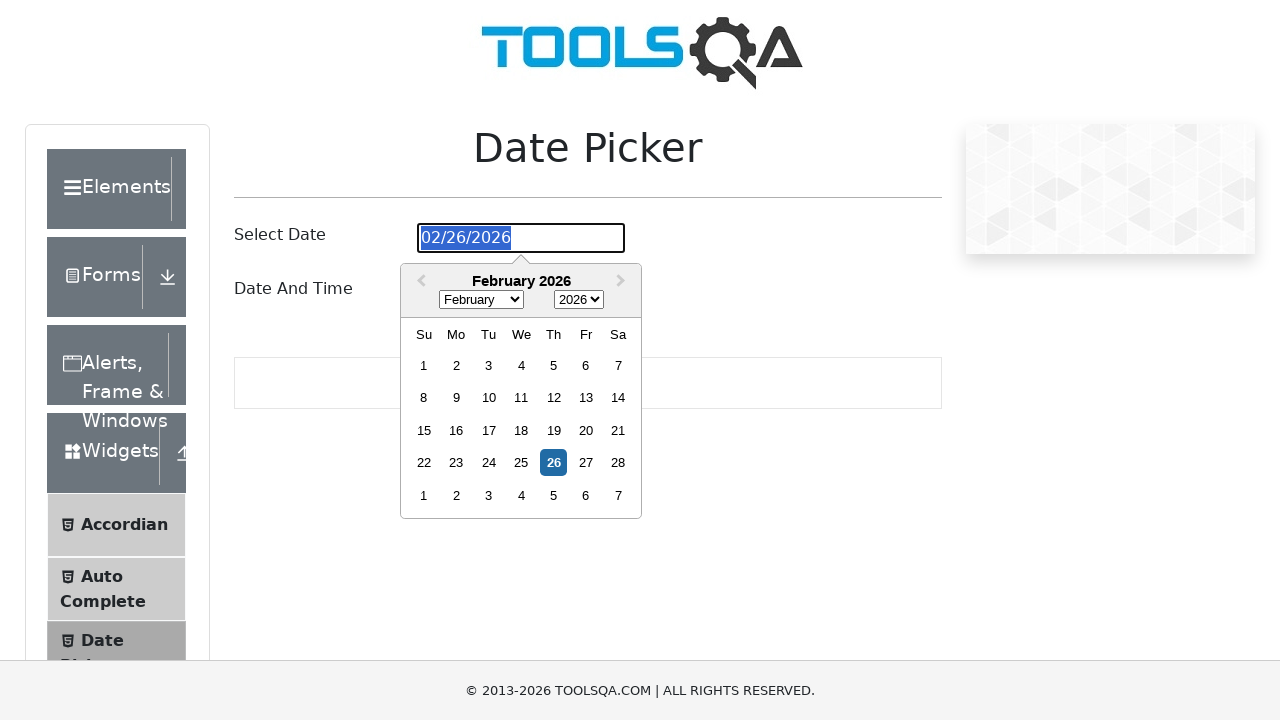

Cleared the existing date from the input field on #datePickerMonthYearInput
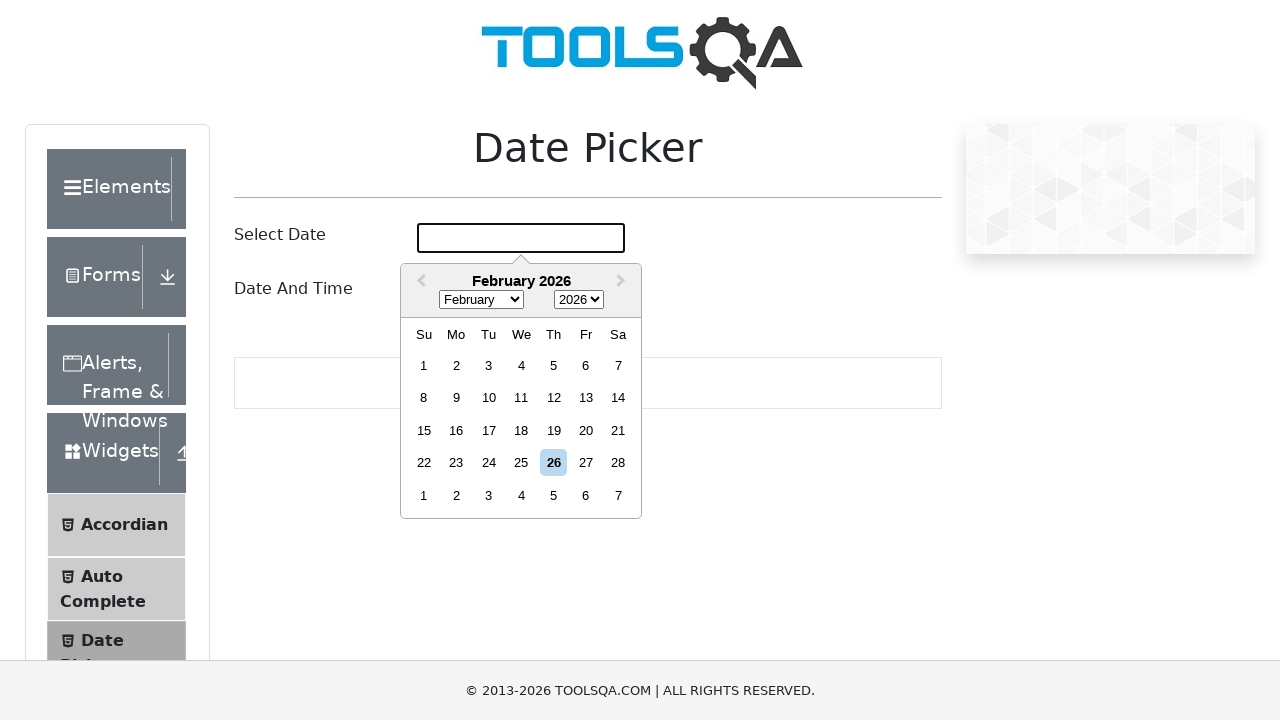

Filled date input field with new date: 03/08/2026 on #datePickerMonthYearInput
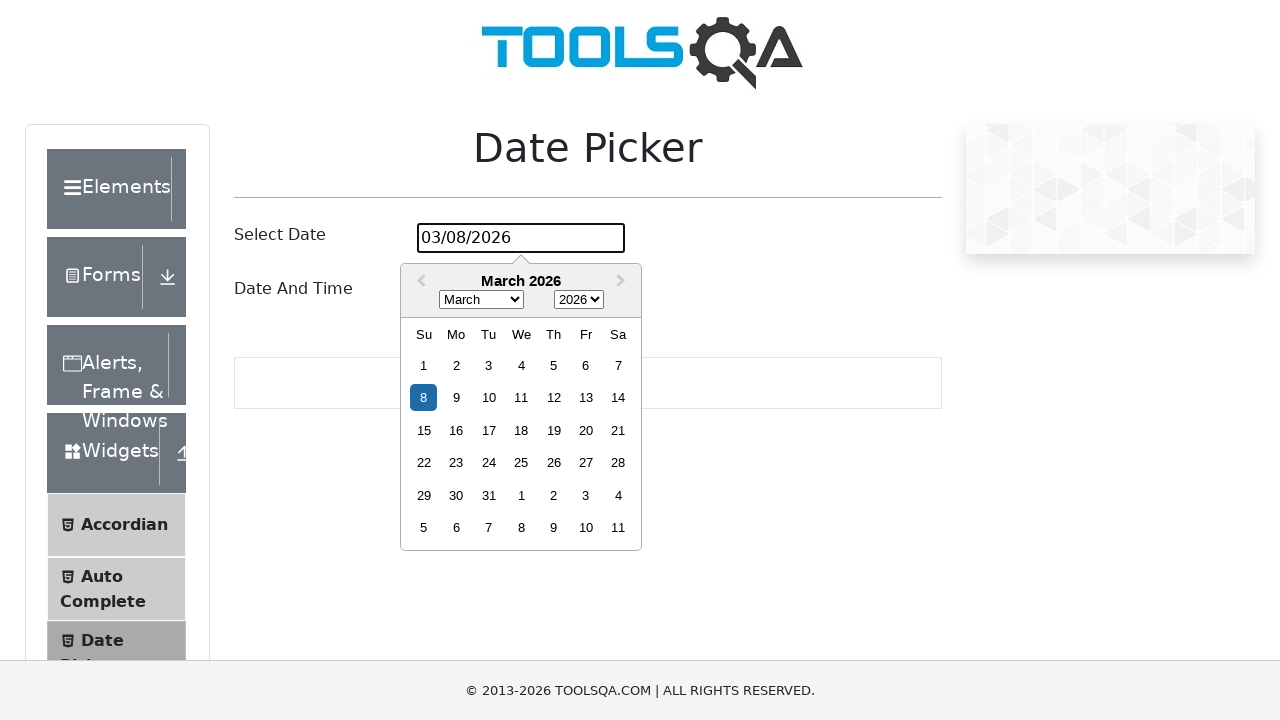

Pressed Enter to confirm the new date on #datePickerMonthYearInput
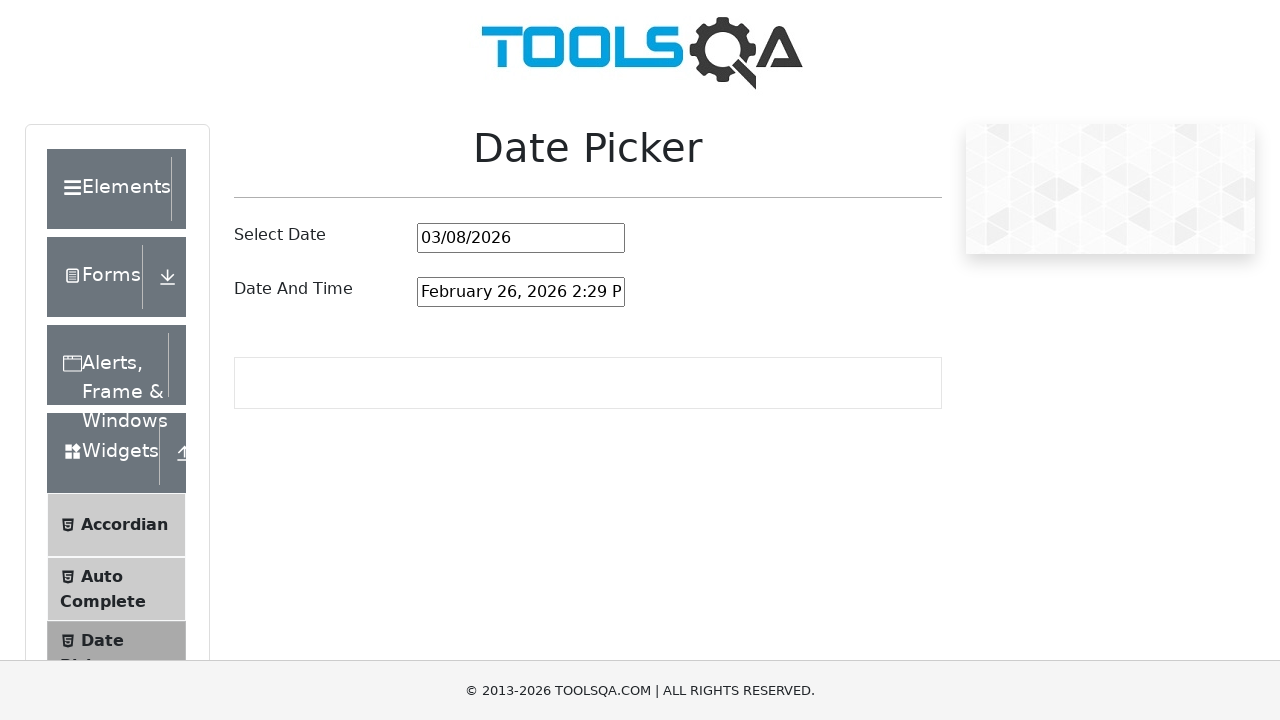

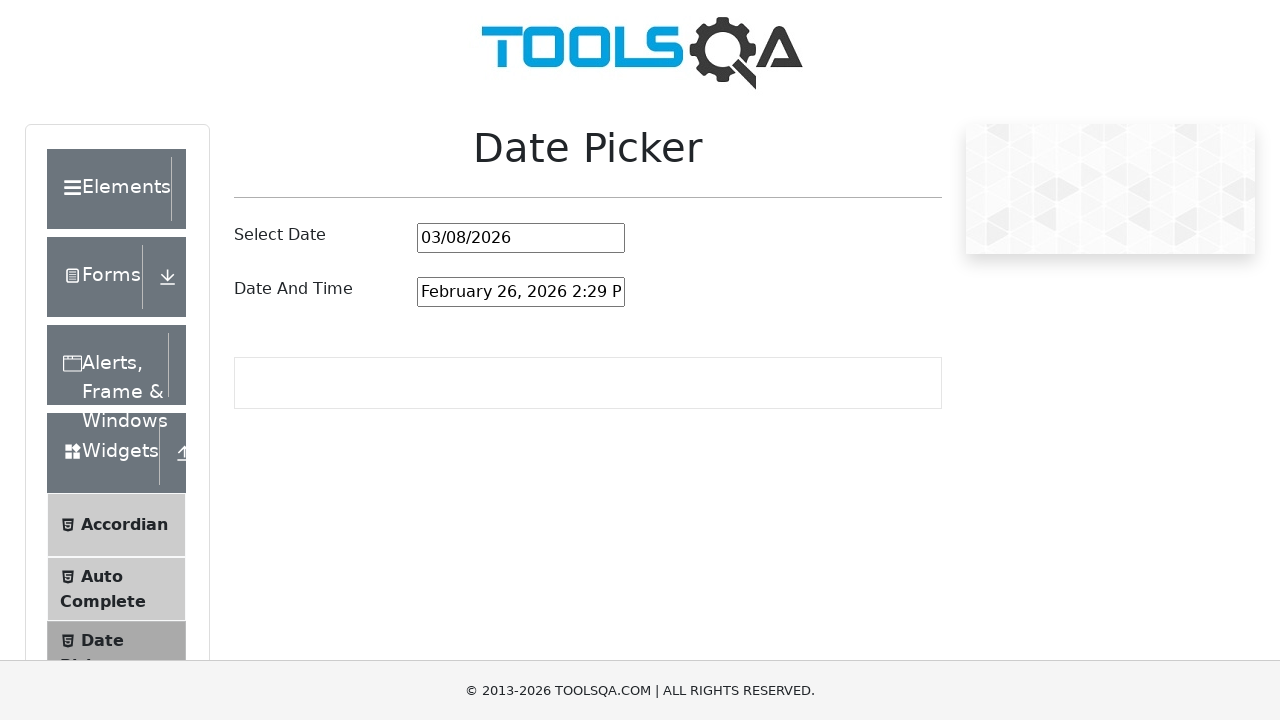